Clicks on the first dropdown menu header on USPS homepage

Starting URL: https://www.usps.com/

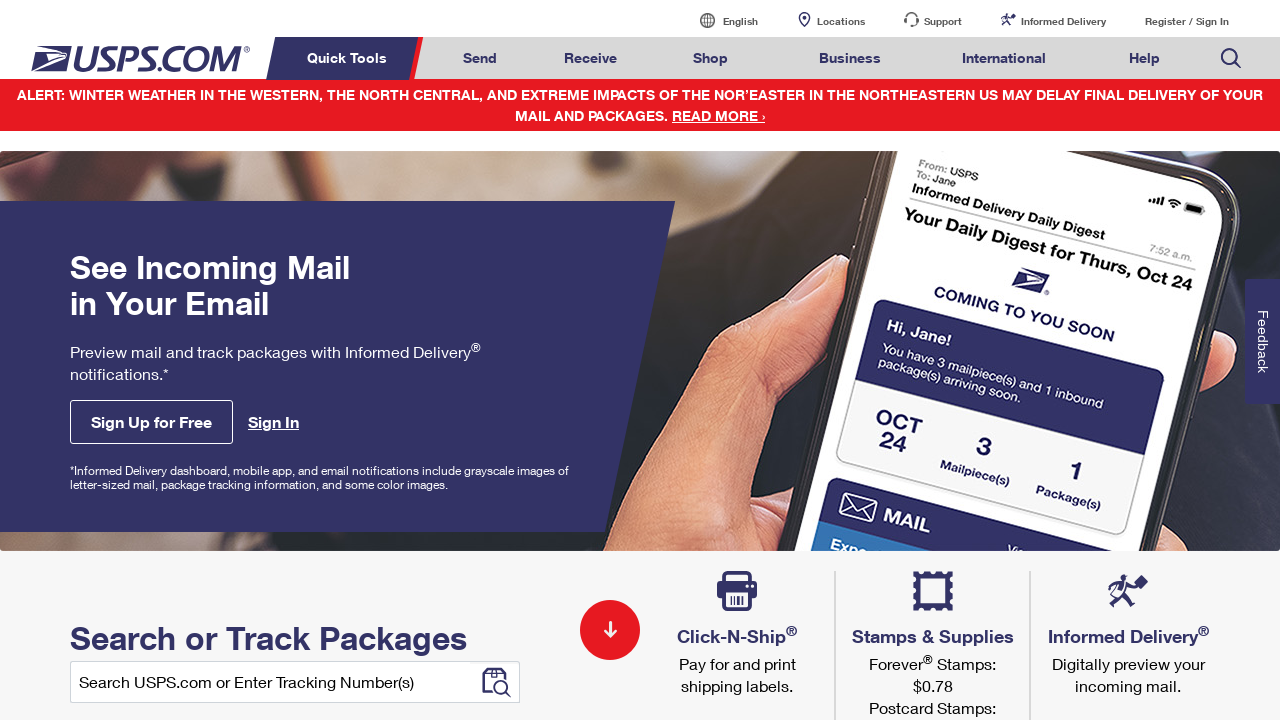

Navigated to USPS homepage
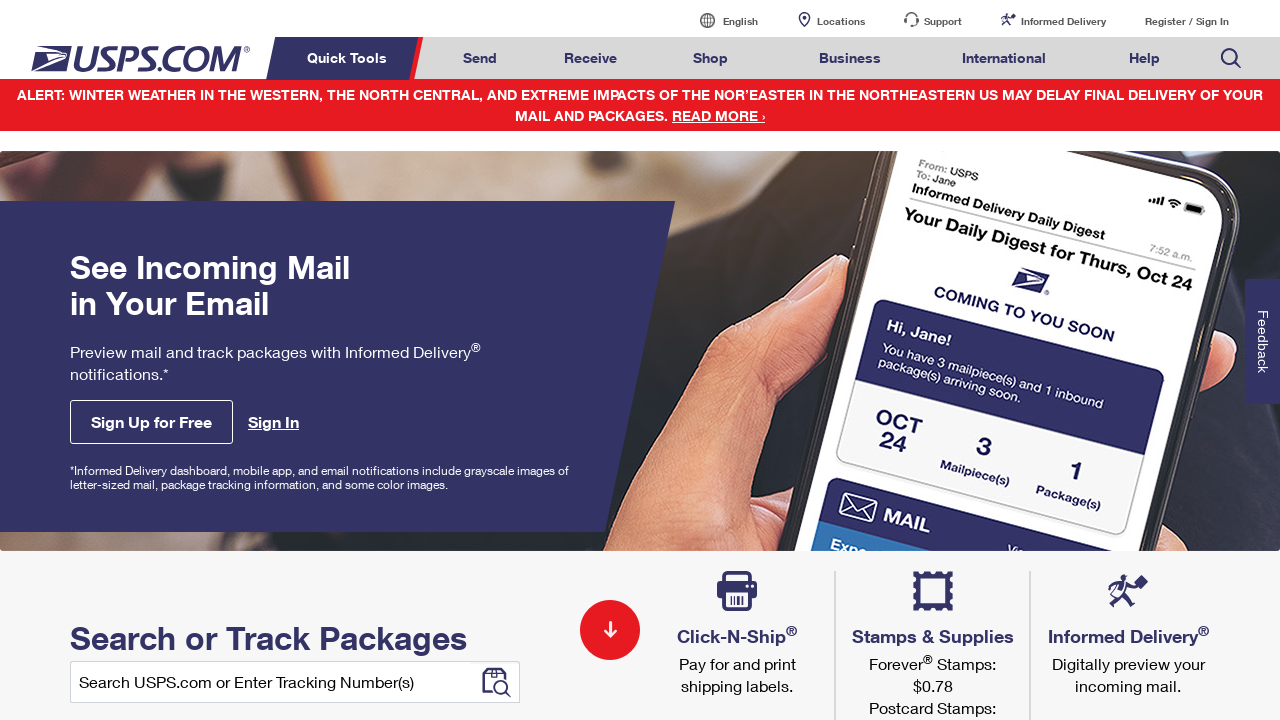

Clicked on the first dropdown menu header at (350, 58) on xpath=//*[@class = 'nav-list']/li >> nth=0
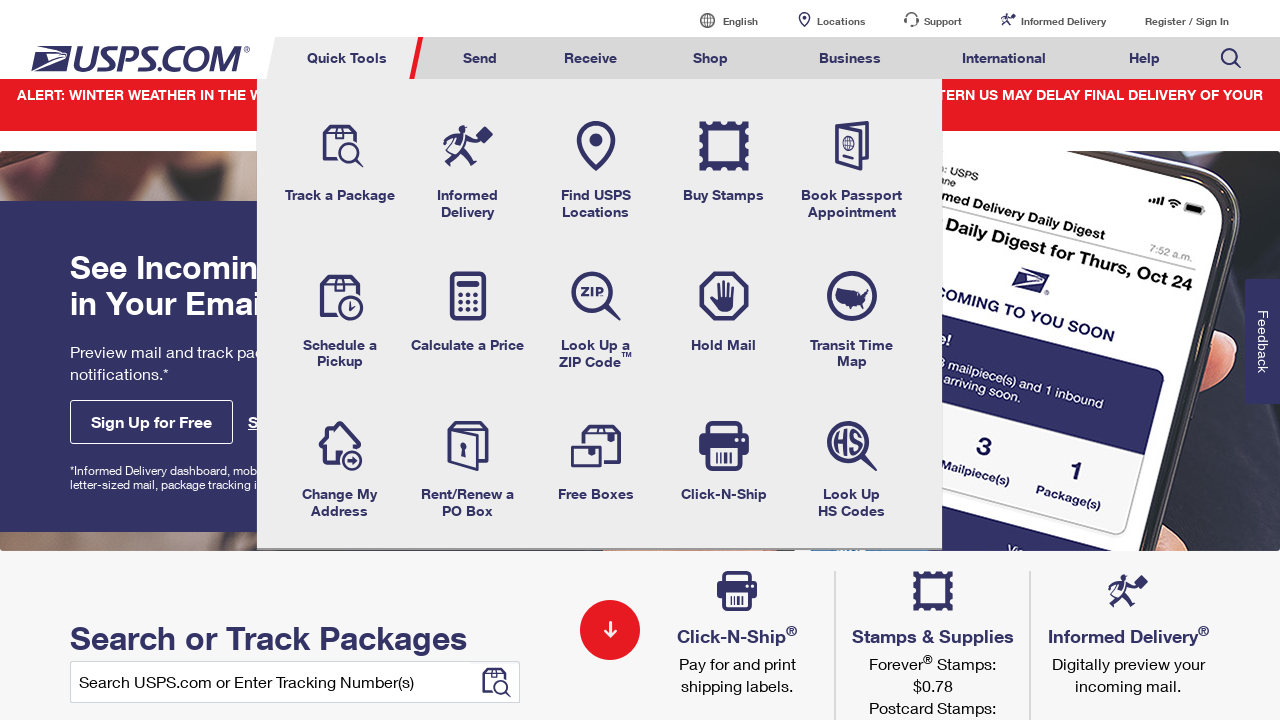

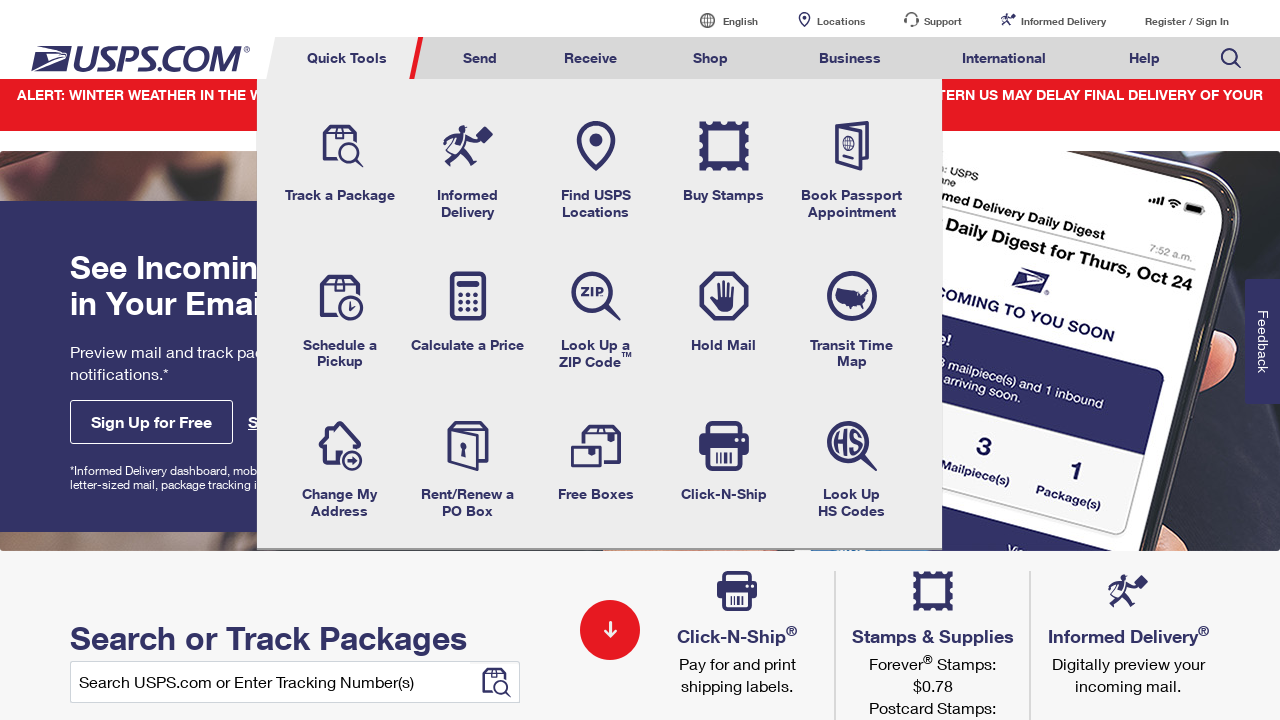